Tests A/B test opt-out by first visiting the main page, adding an opt-out cookie, then navigating to the A/B test page to verify the opt-out is effective.

Starting URL: http://the-internet.herokuapp.com

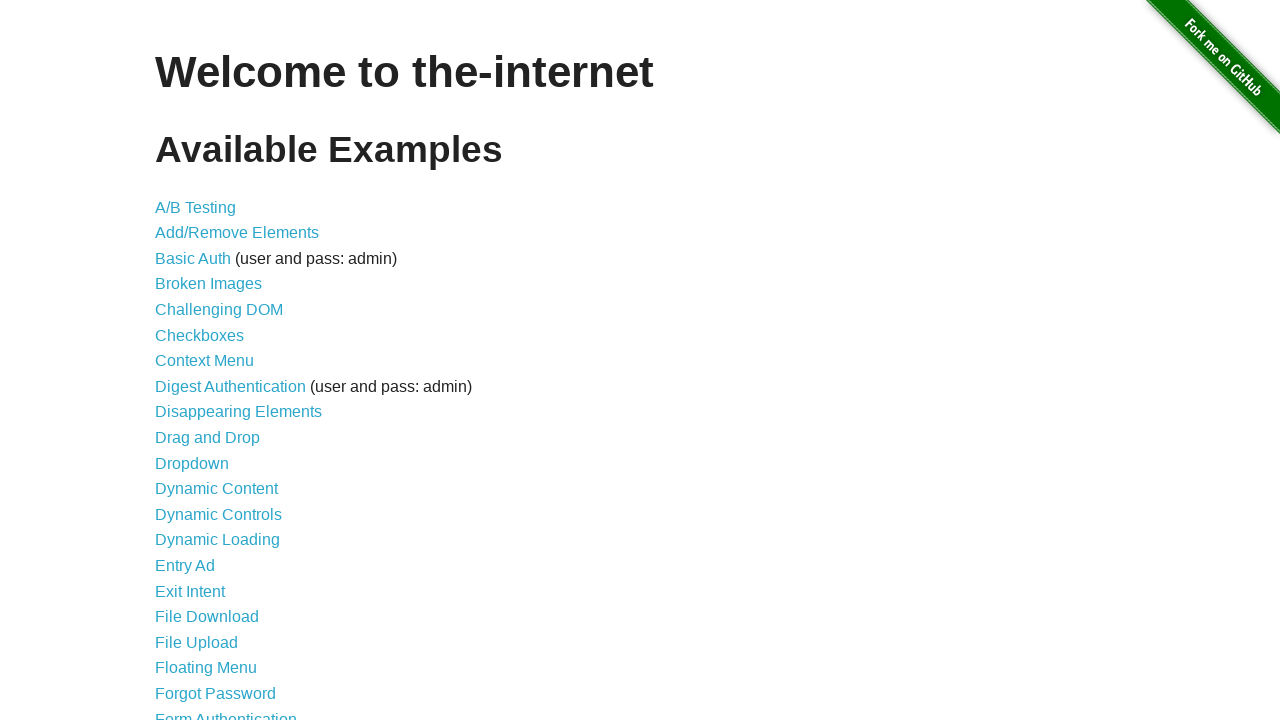

Added optimizelyOptOut cookie to opt out of A/B test
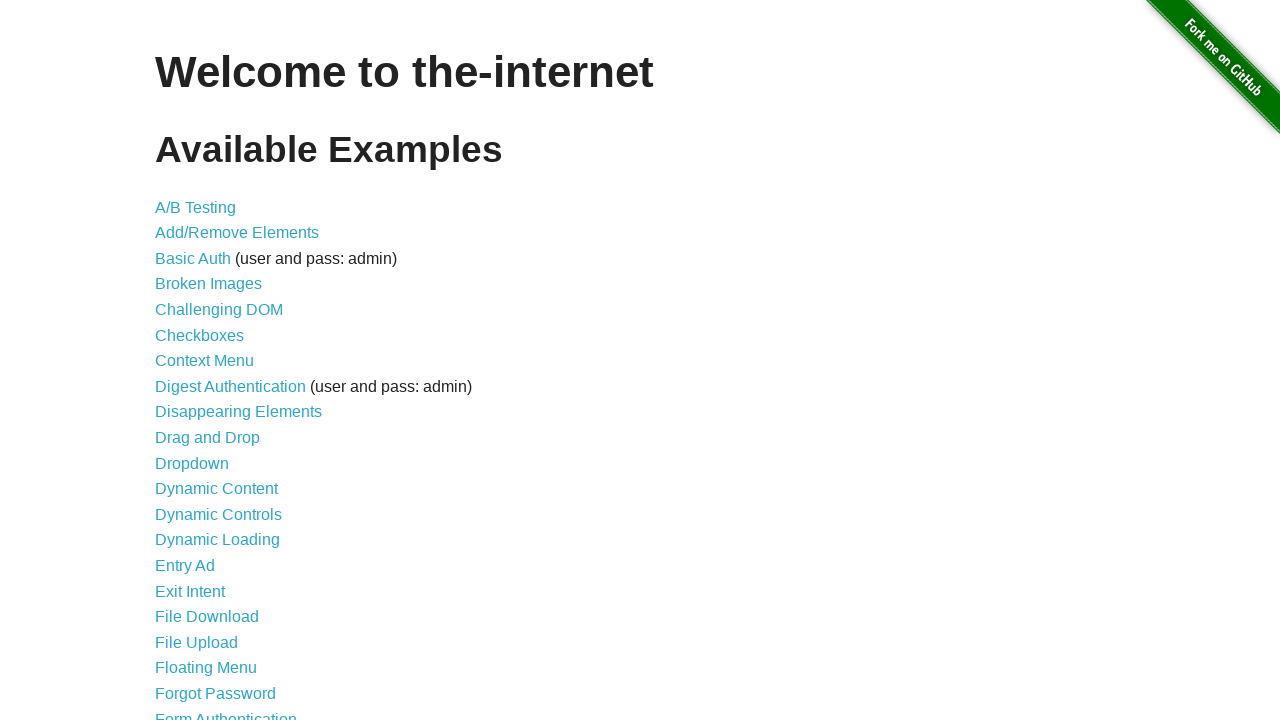

Navigated to A/B test page
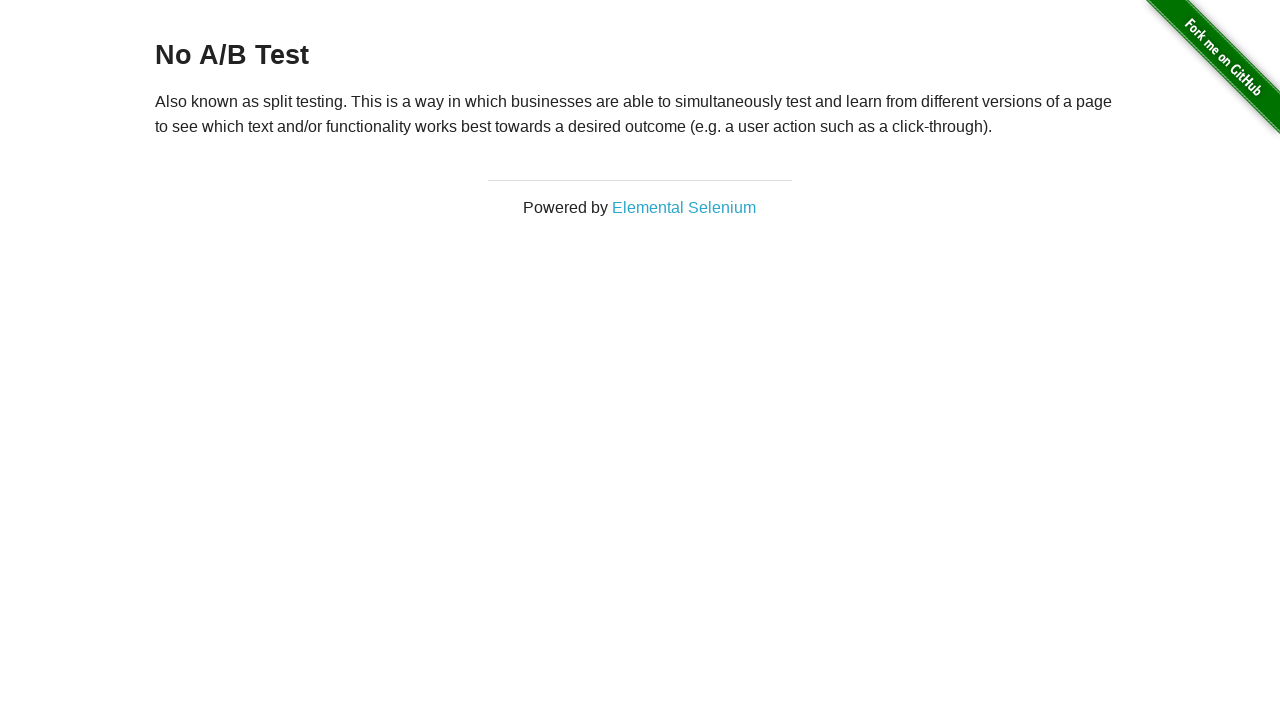

Page heading loaded
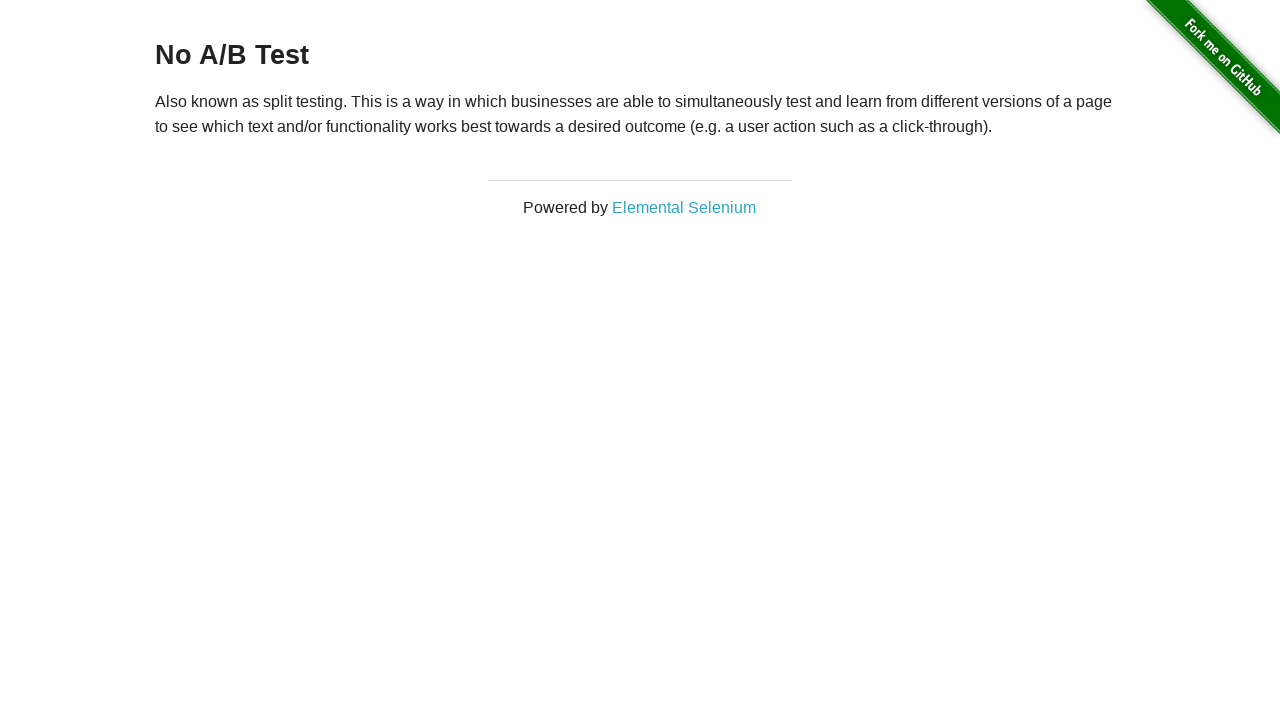

Verified heading shows 'No A/B Test' - opt-out cookie is effective
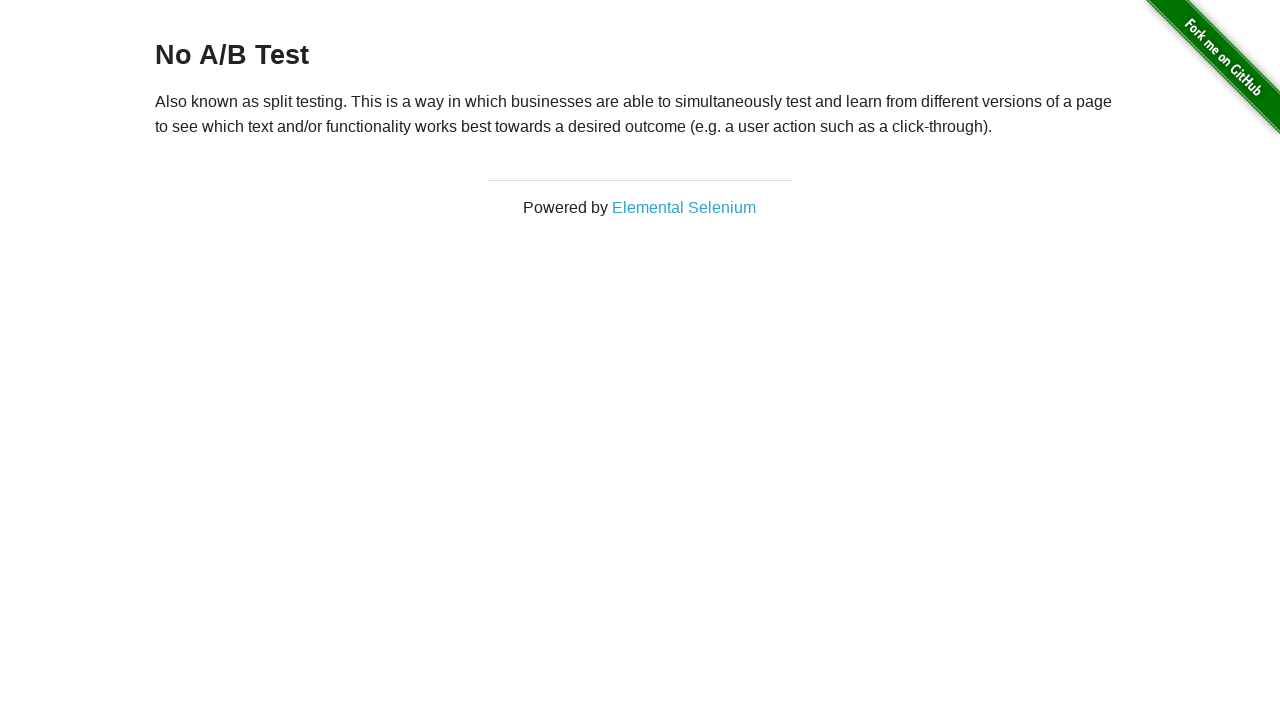

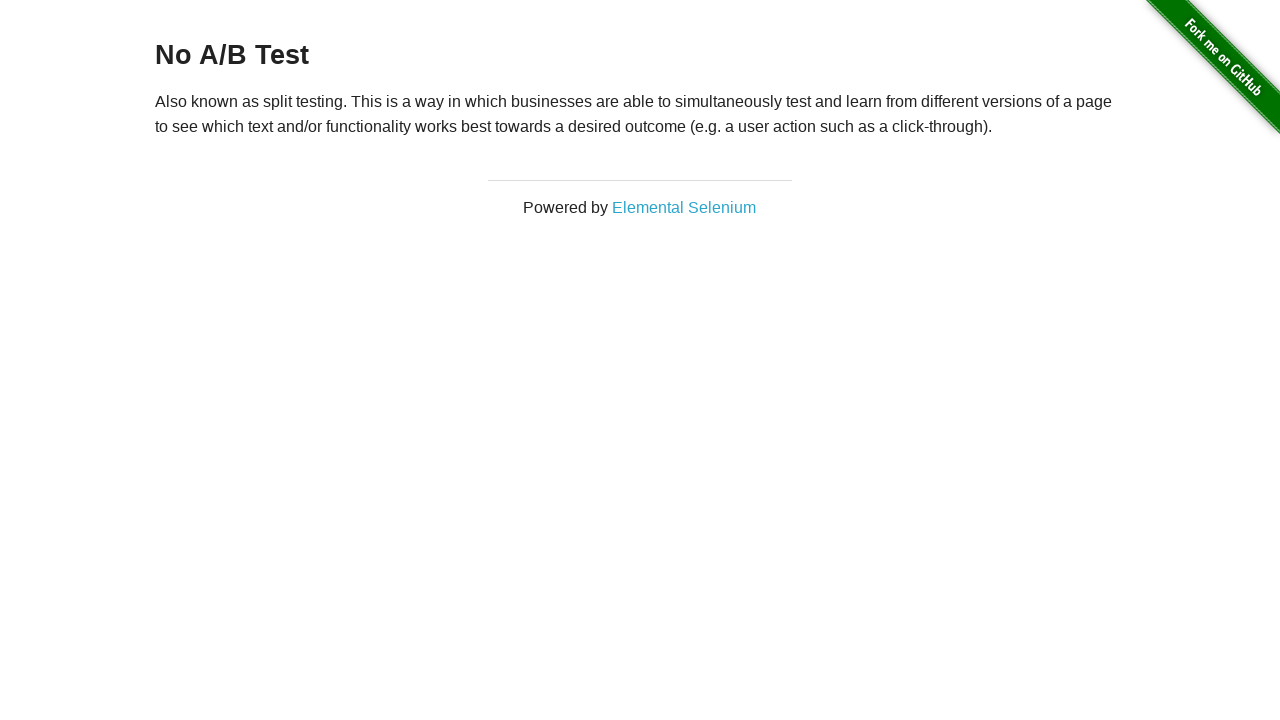